Tests navigation to the Datasets page on Hugging Face by clicking the Datasets tab and verifying the page title displays "Datasets"

Starting URL: https://huggingface.co/

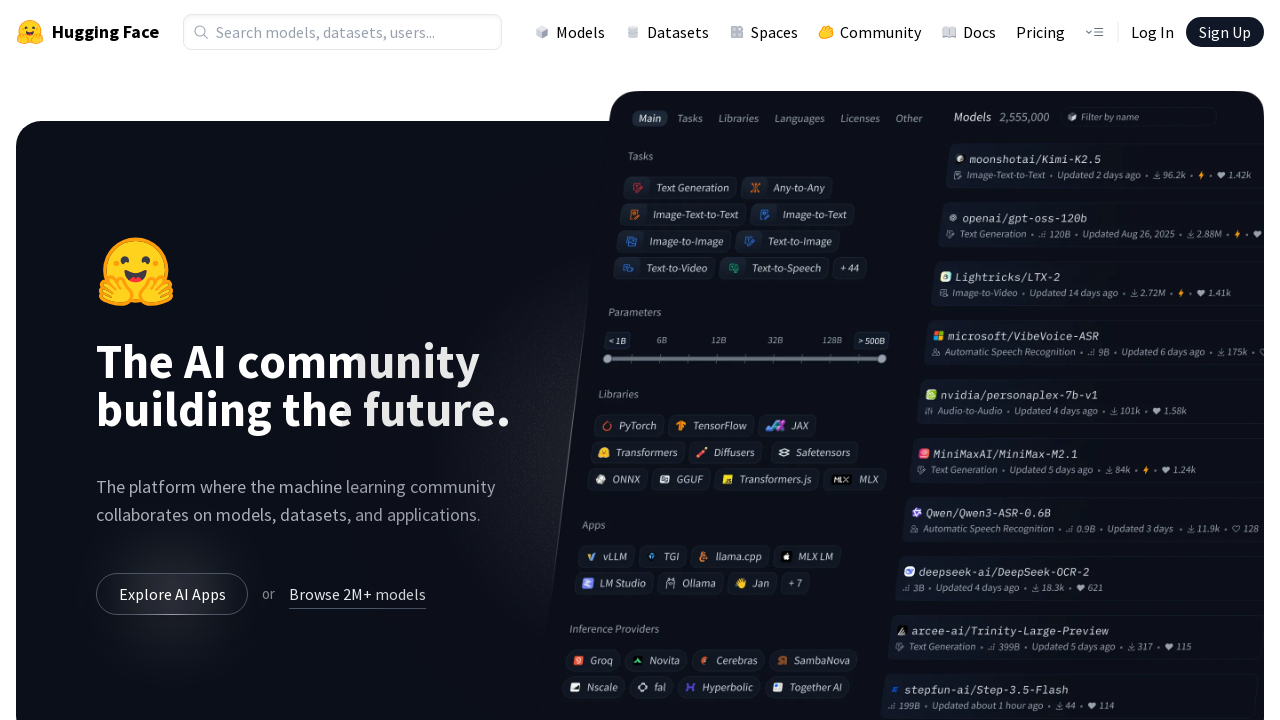

Clicked on the Datasets tab in the navigation at (667, 32) on a[href='/datasets']
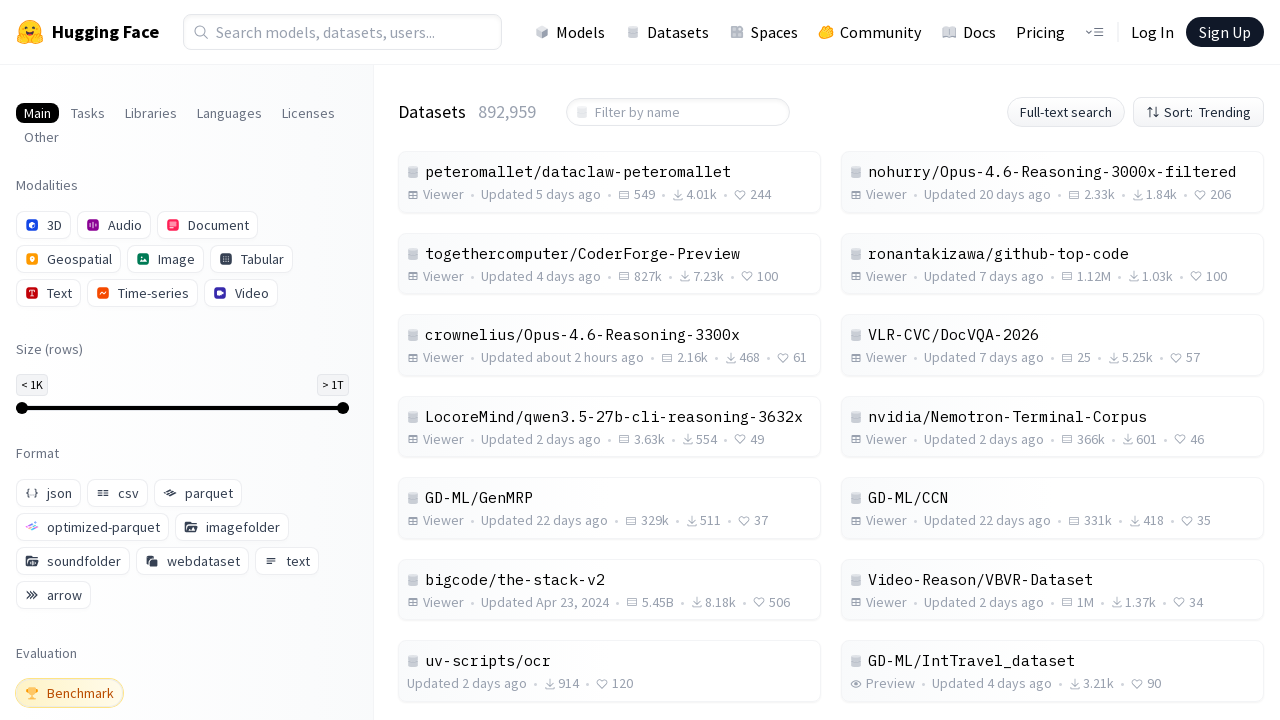

Waited for h1 element to load on Datasets page
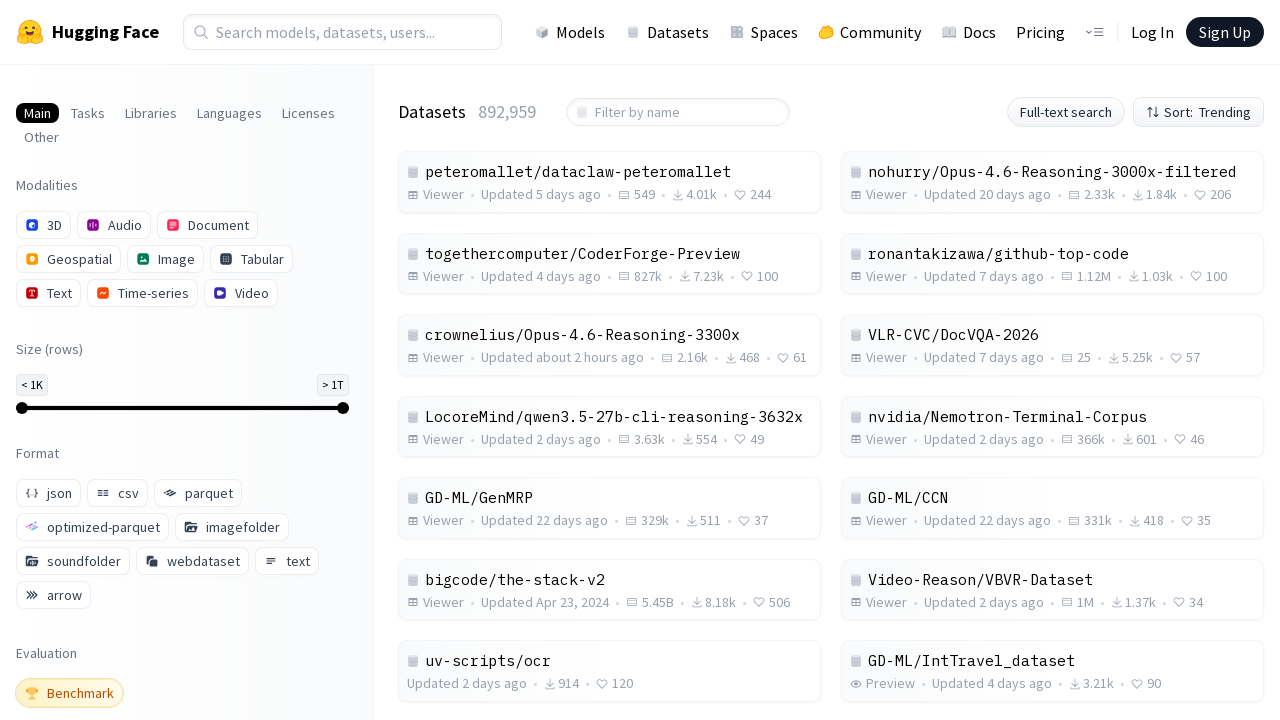

Located the h1 title element
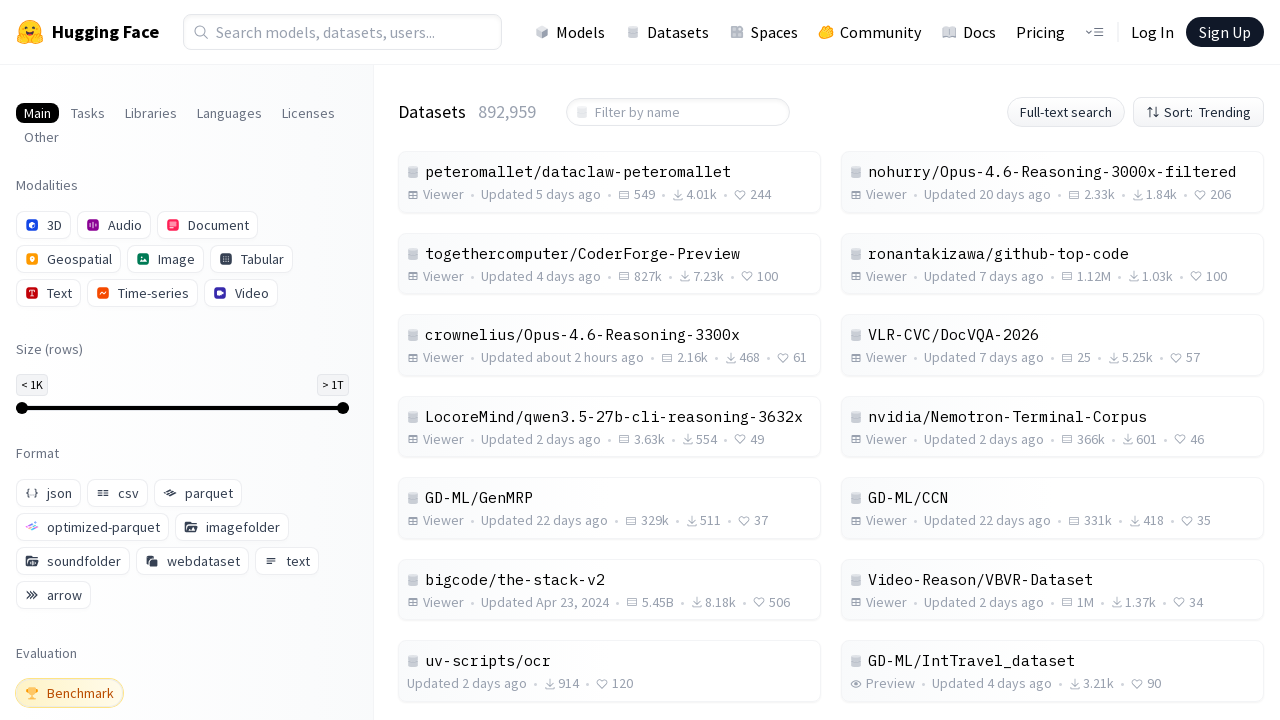

Retrieved title text: 'Datasets'
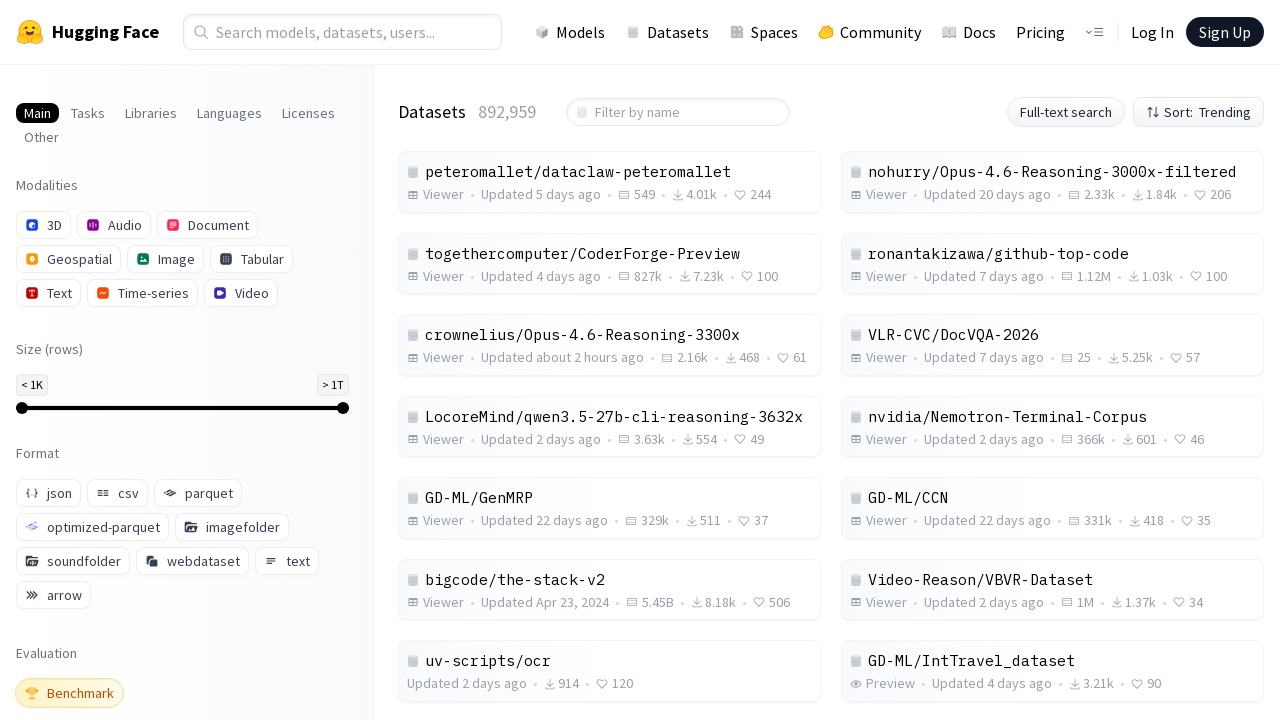

Verified page title is 'Datasets'
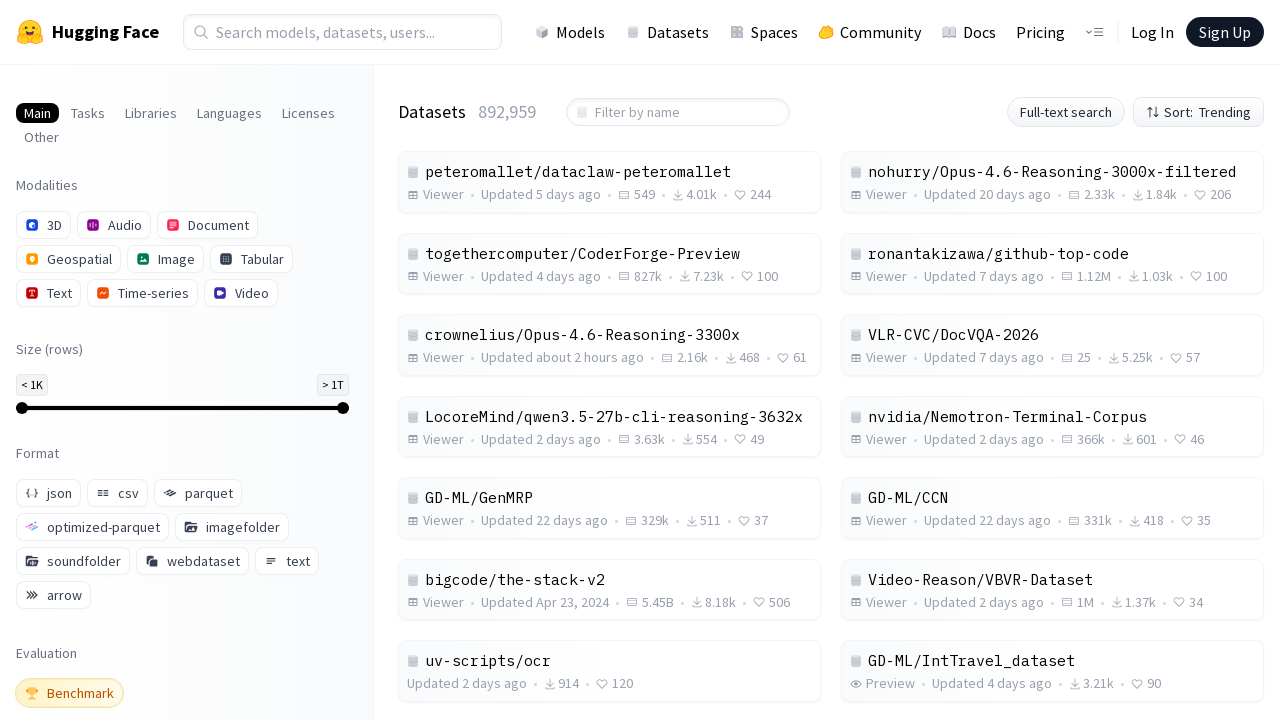

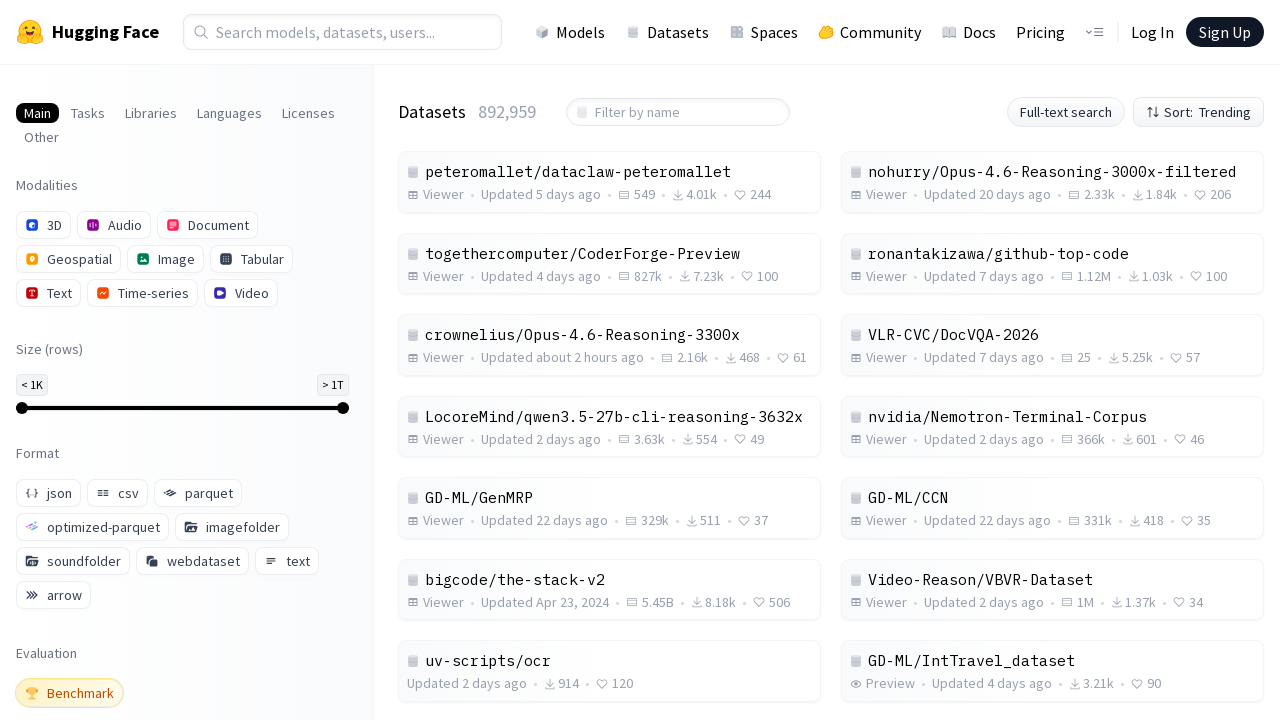